Tests table reading then navigates to dynamic table page, expands details, edits caption and refreshes the table

Starting URL: https://testpages.herokuapp.com/styled/tag/table.html

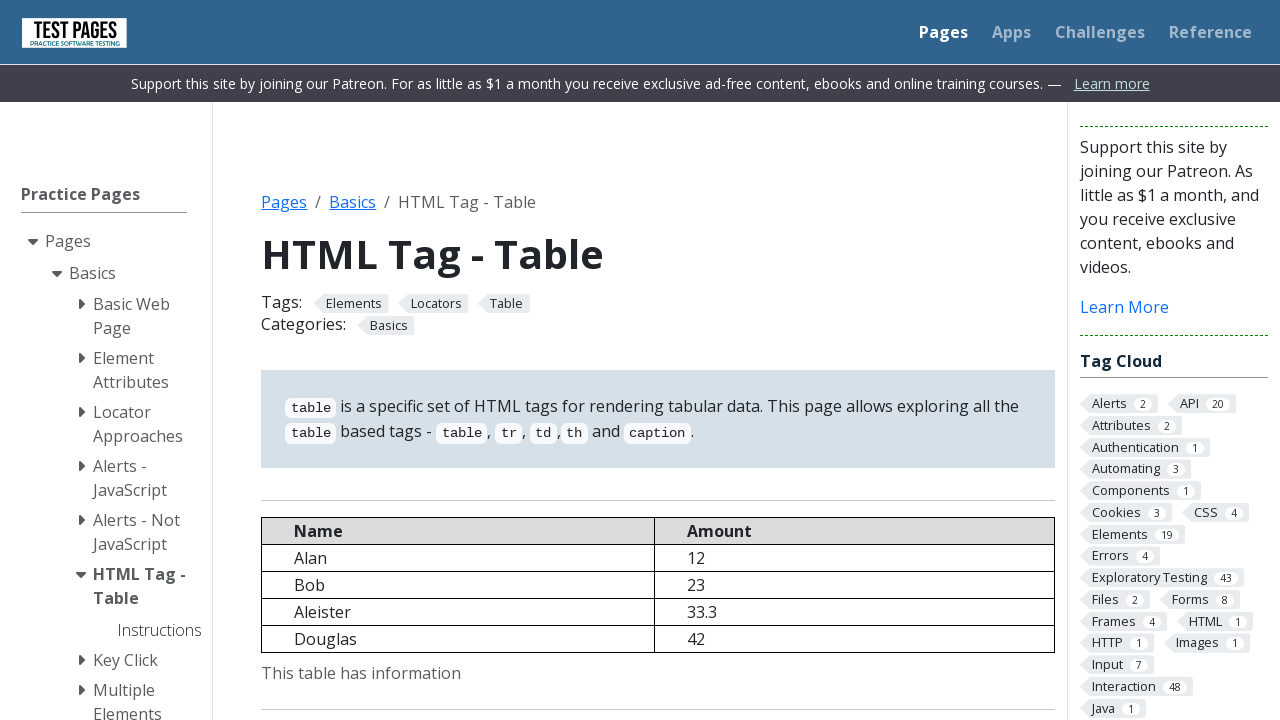

Table loaded on initial page
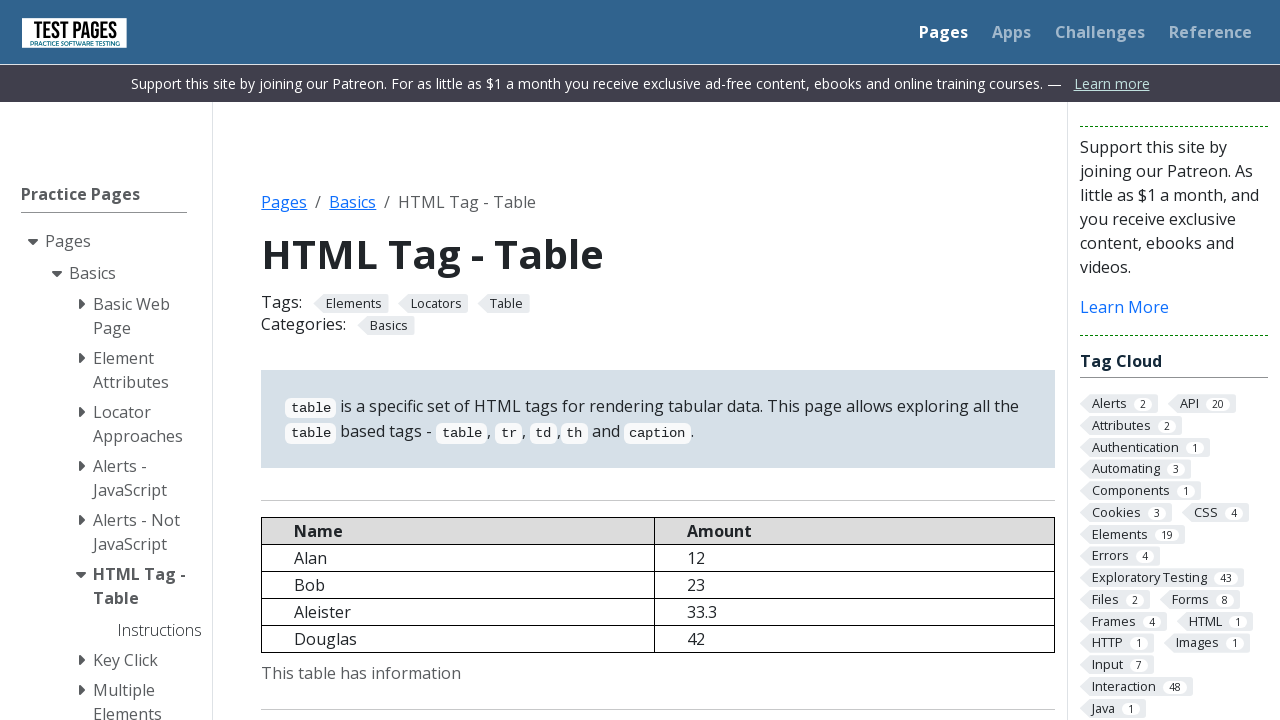

Navigated to dynamic table page
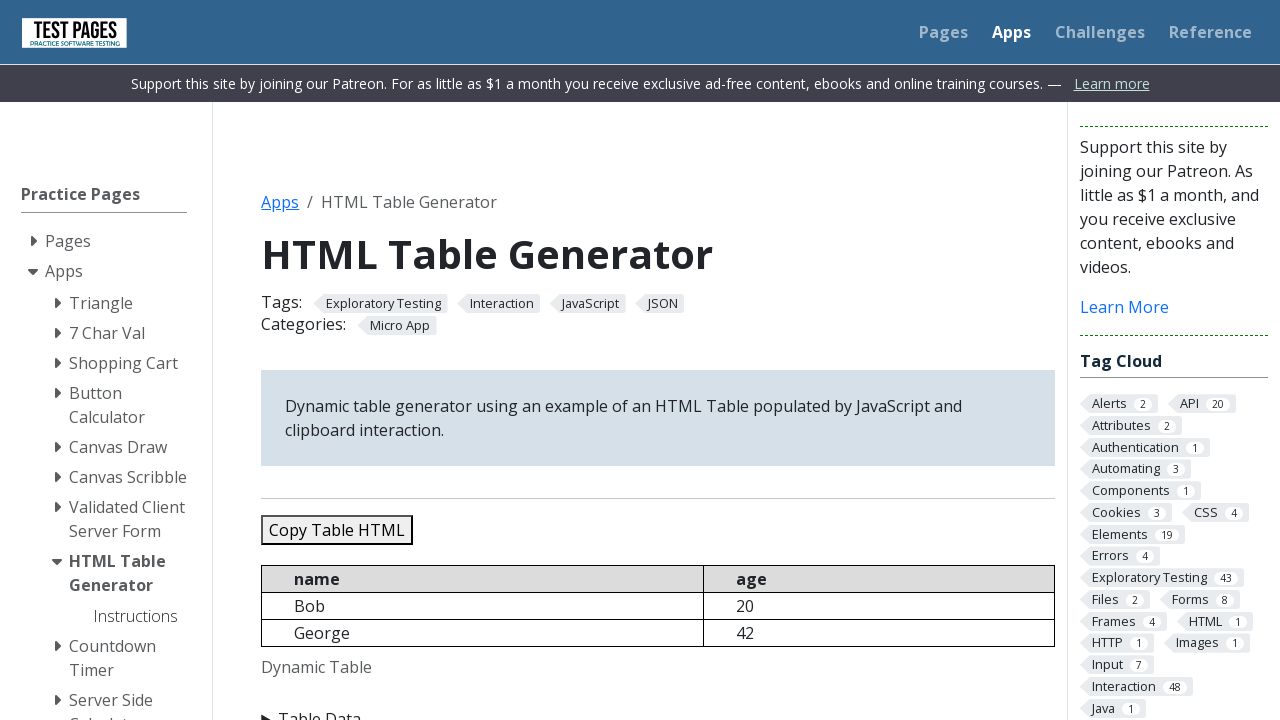

Expanded details section at (658, 708) on details summary
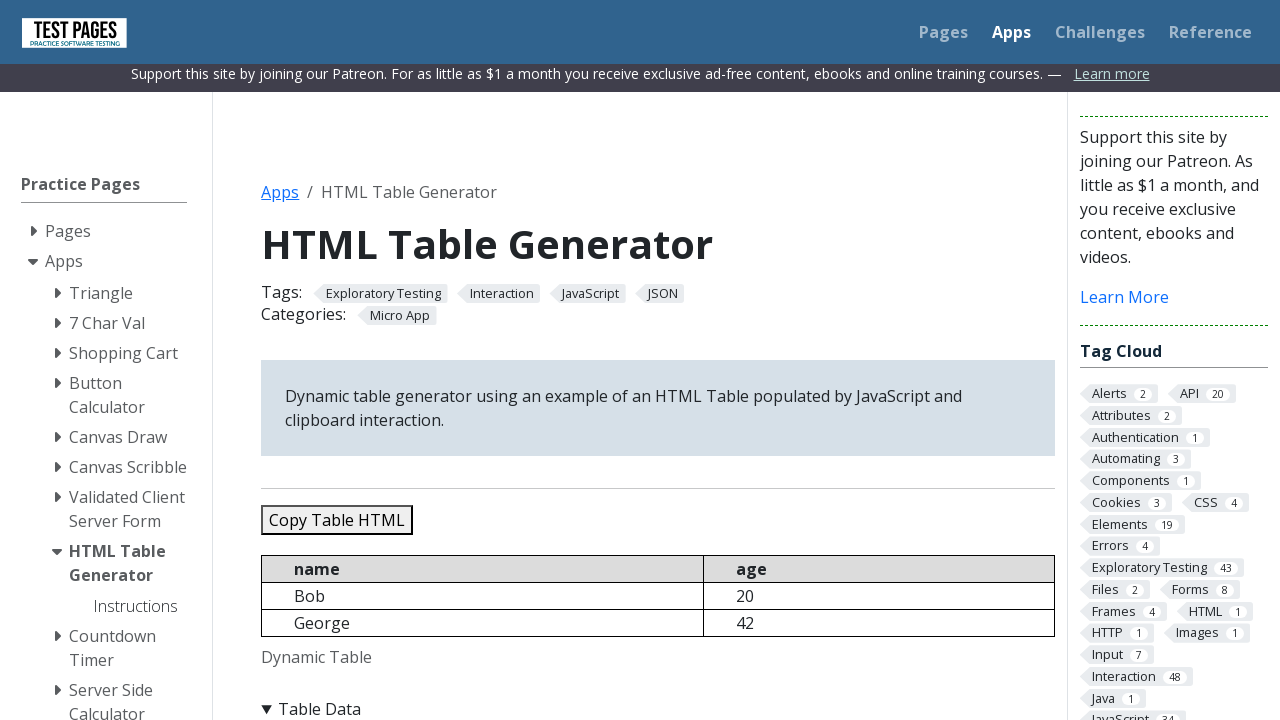

Filled caption input with 'Dynamic generated table' on #caption
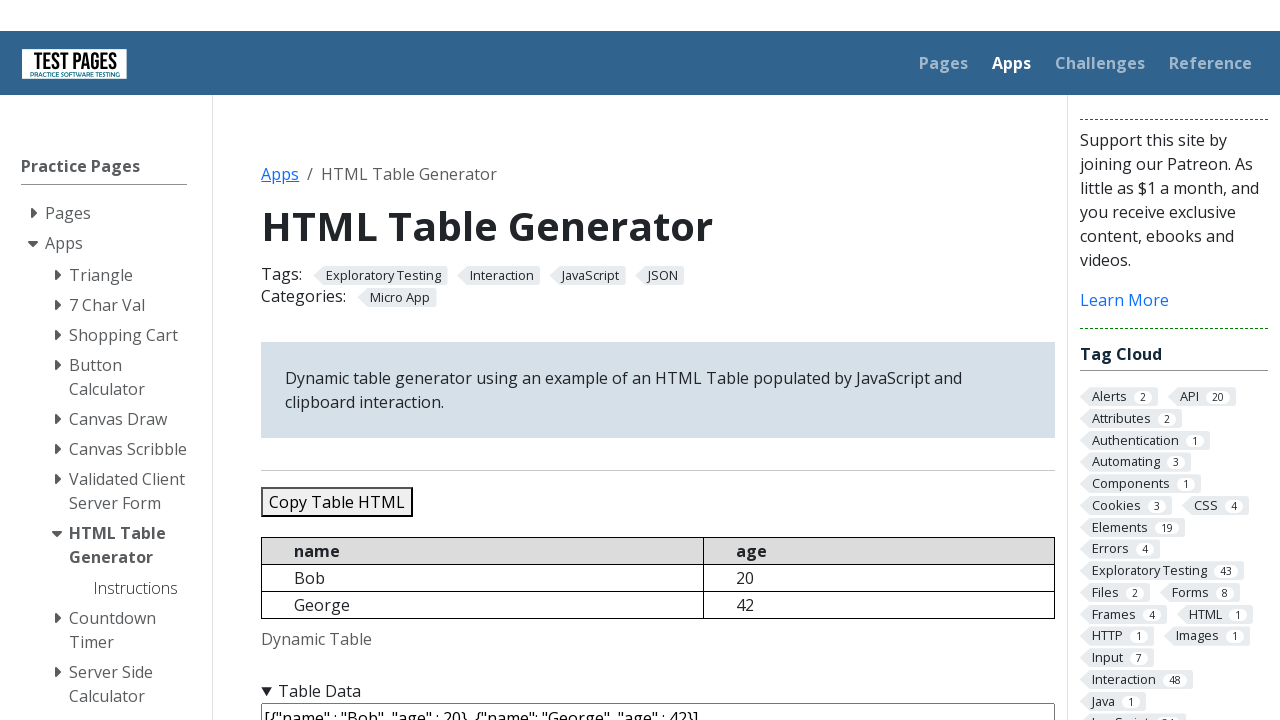

Clicked refresh table button at (359, 360) on #refreshtable
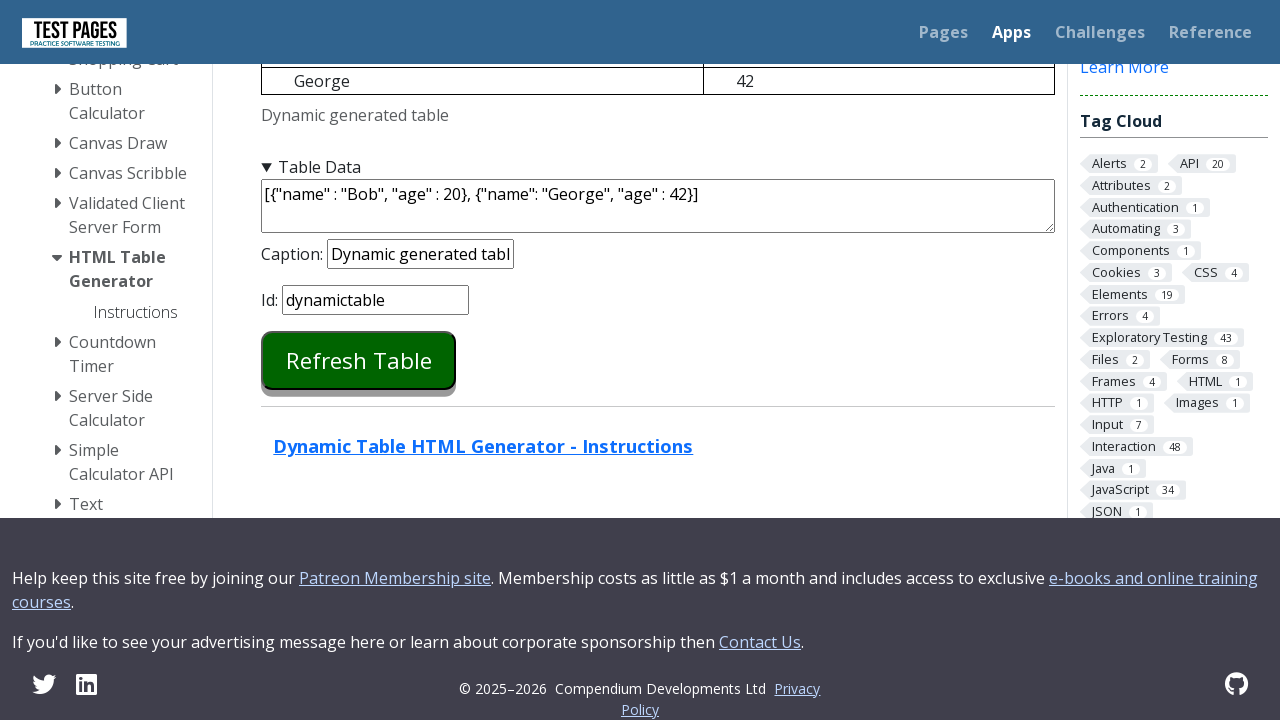

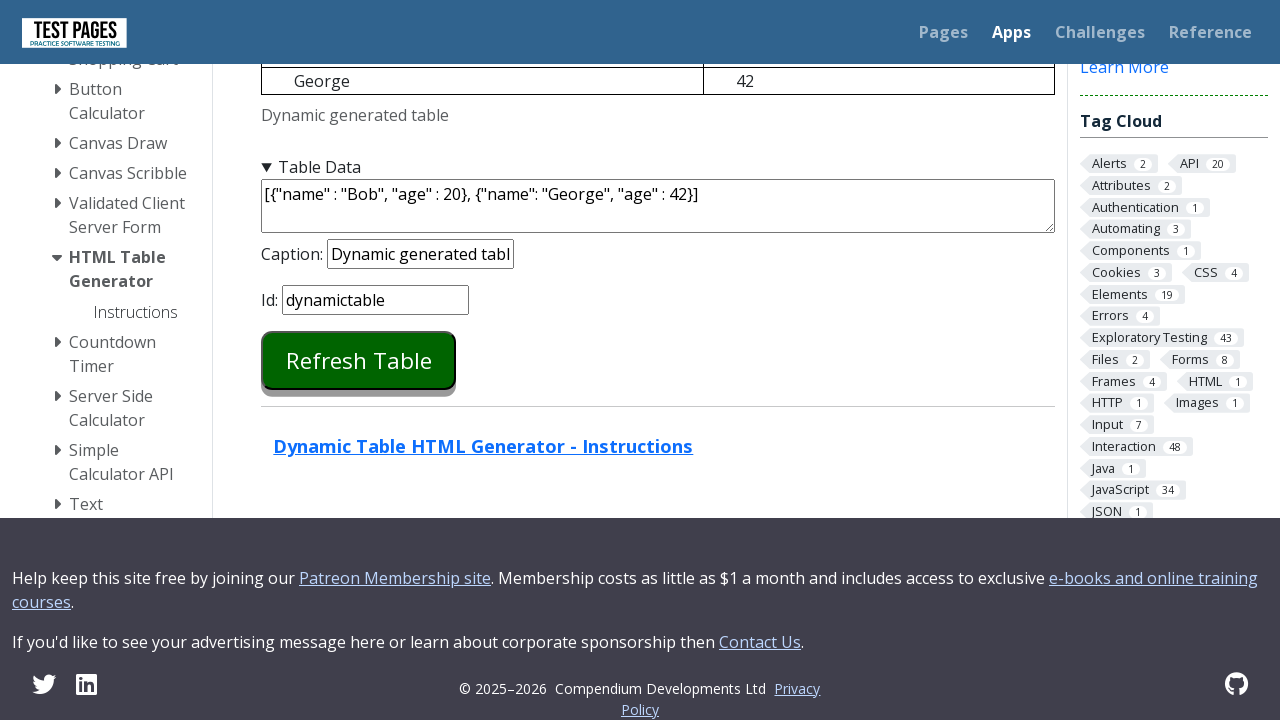